Tests a form submission with user details and validates the alert message that appears after submission

Starting URL: http://www.automationbykrishna.com

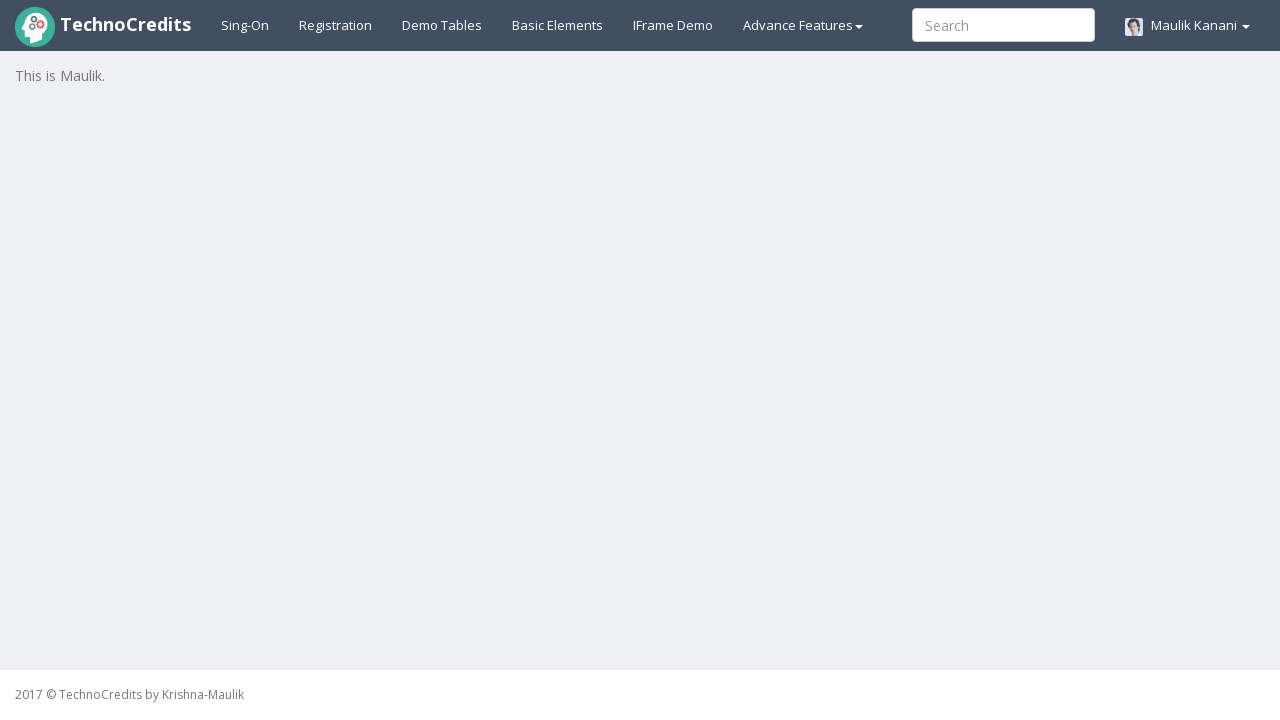

Clicked on Basic Elements link at (558, 25) on a#basicelements
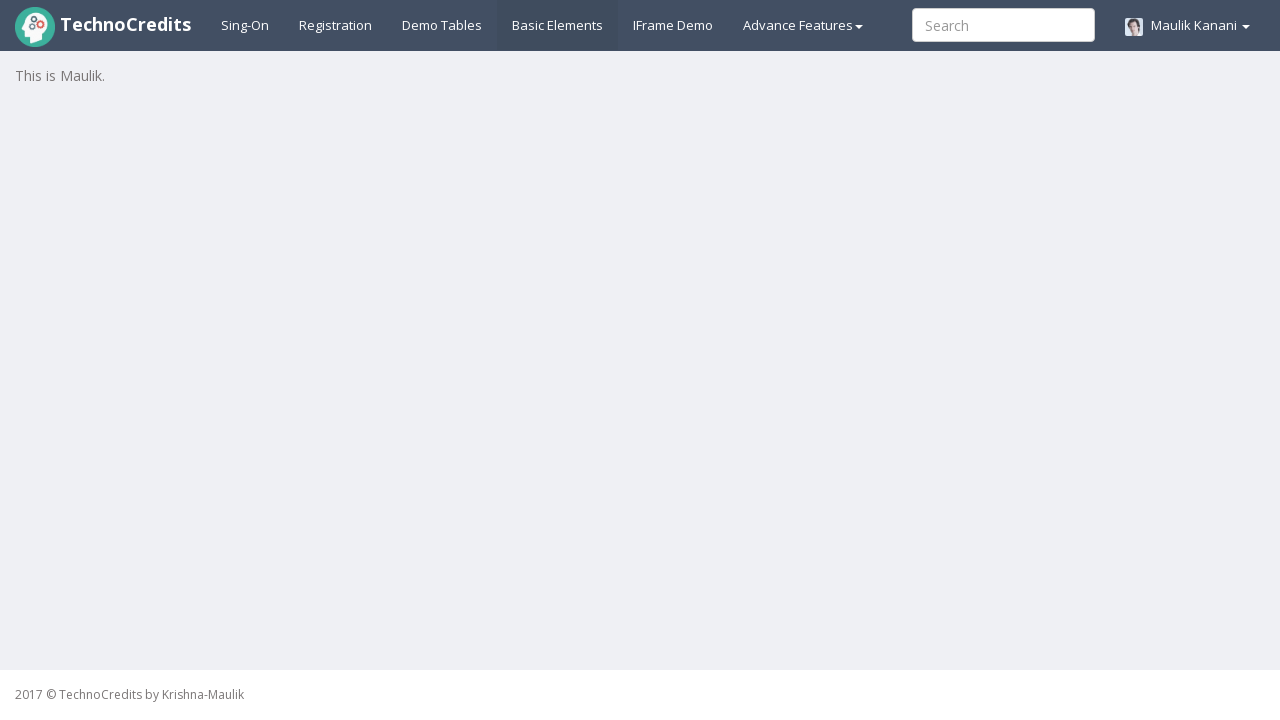

Waited 2 seconds for form to load
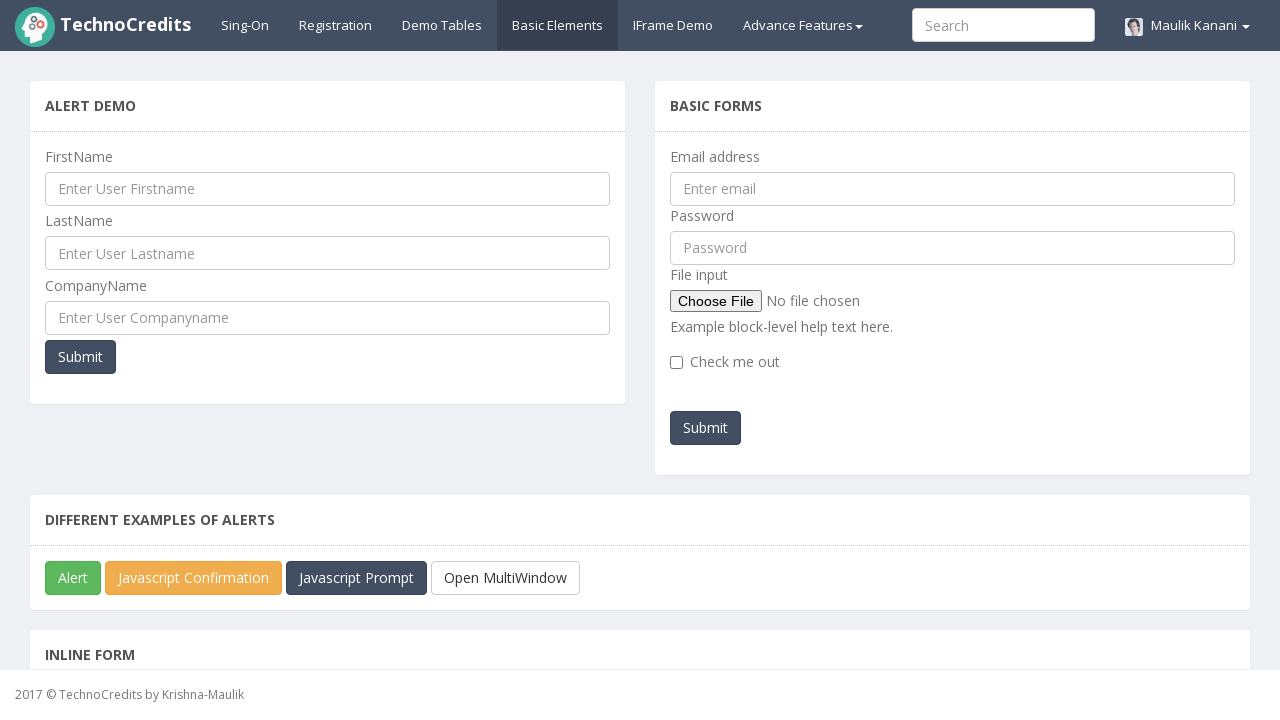

Filled first name field with 'Shruti' on input[name='ufname']
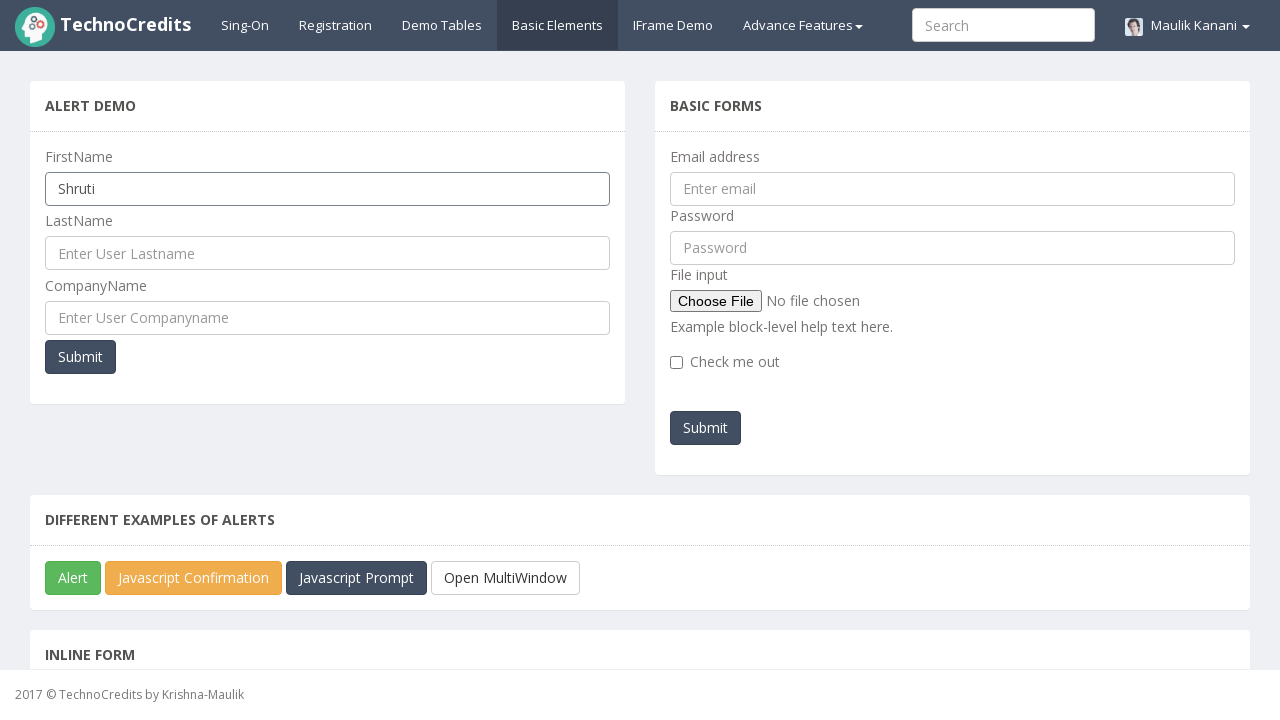

Filled last name field with 'Kaustubh' on input[name='ulname']
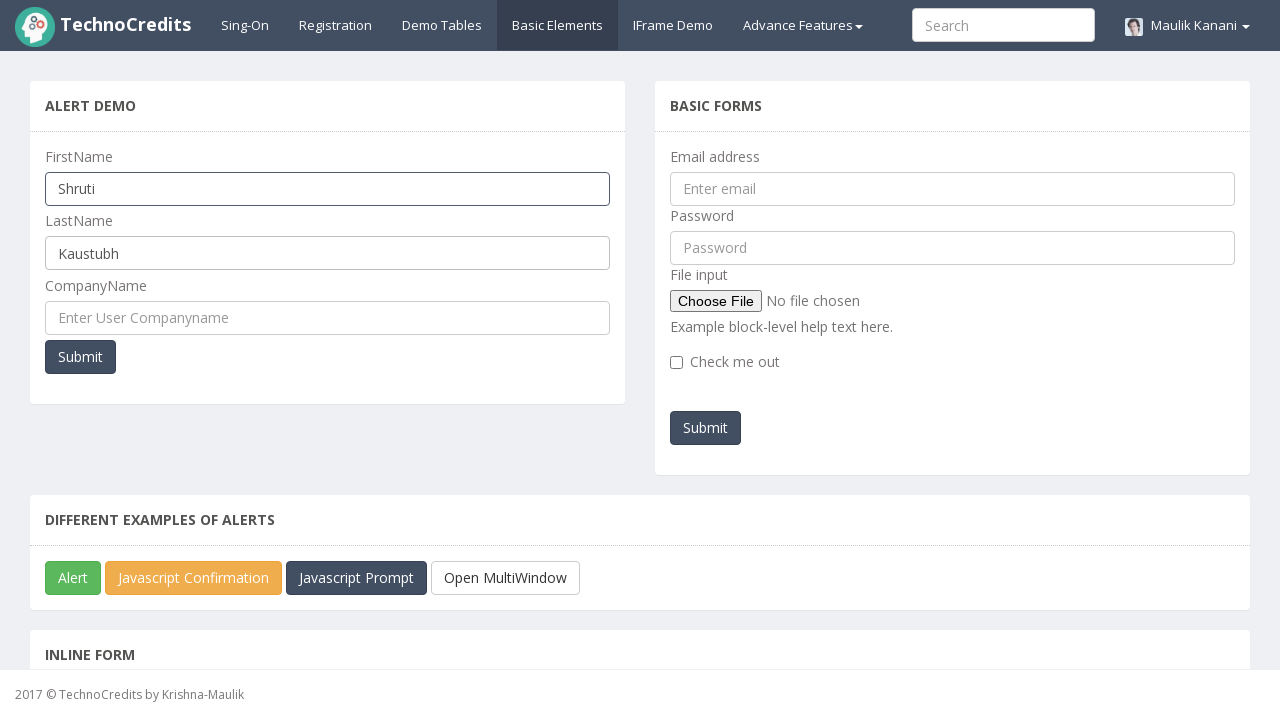

Filled company name field with 'Accenture' on input[name='cmpname']
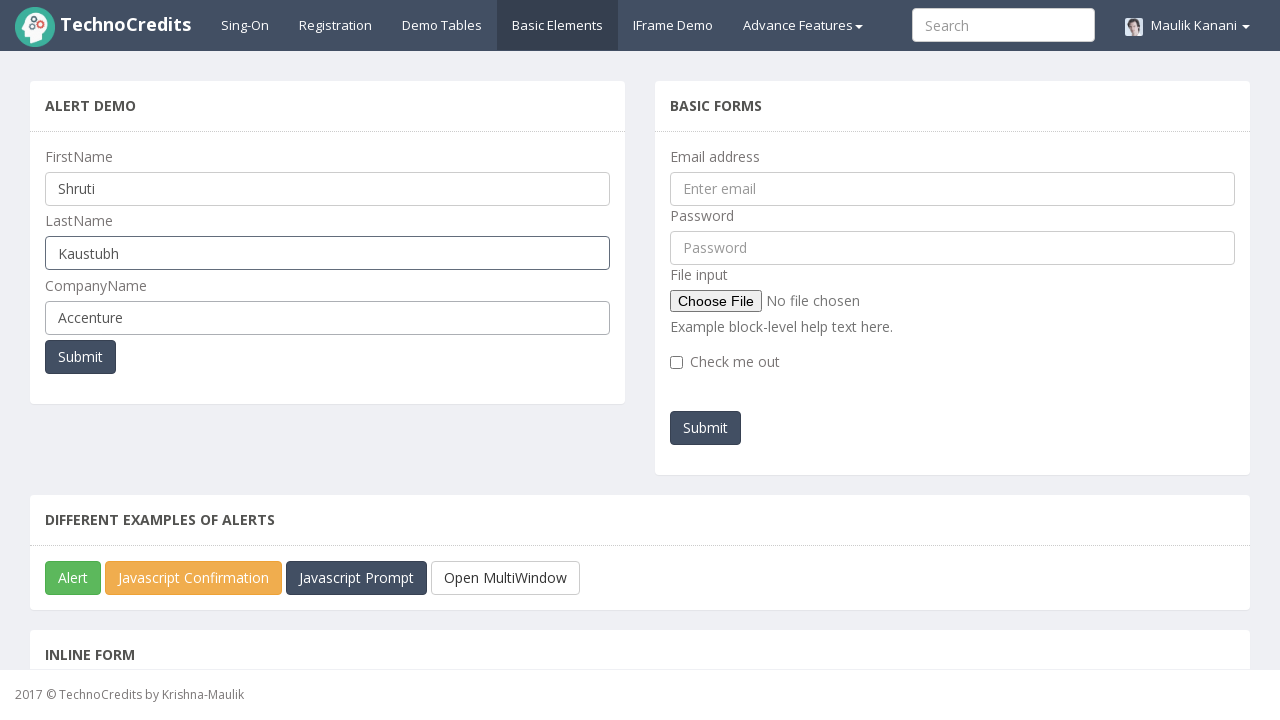

Clicked submit button to submit candidate details at (80, 357) on xpath=//input[@name='cmpname']//following::button[1]
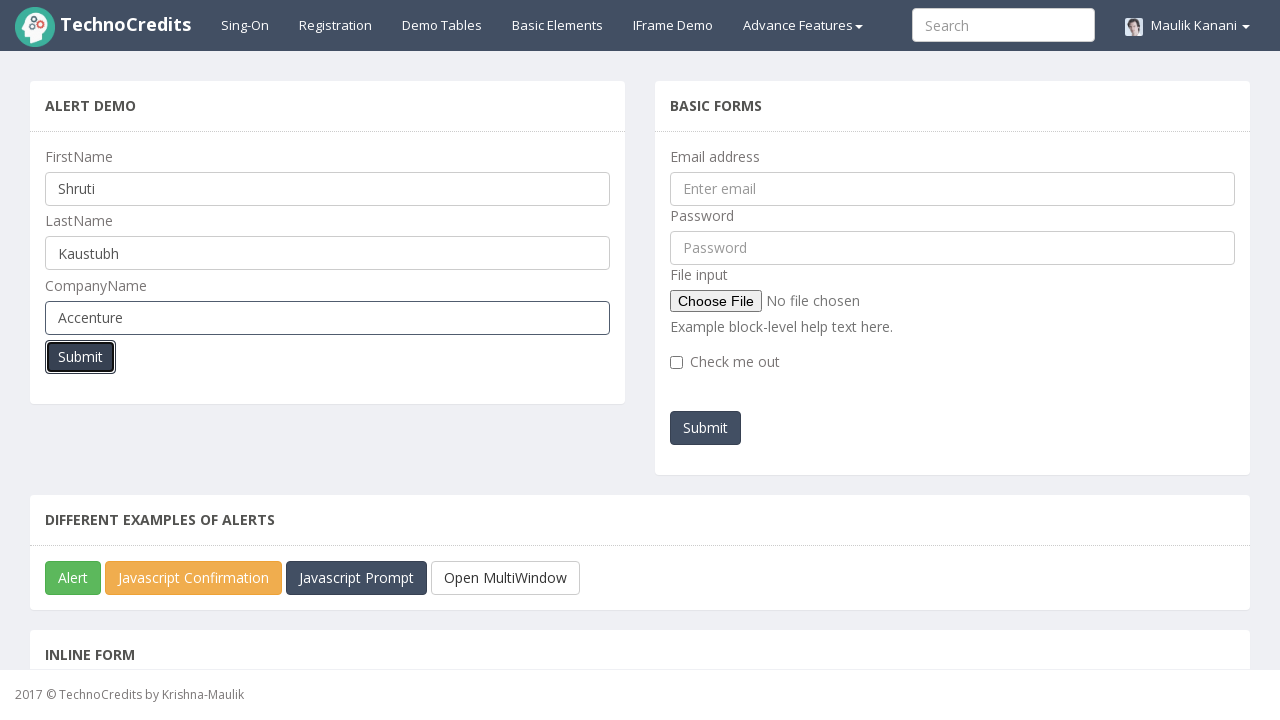

Set up alert dialog handler to accept alerts
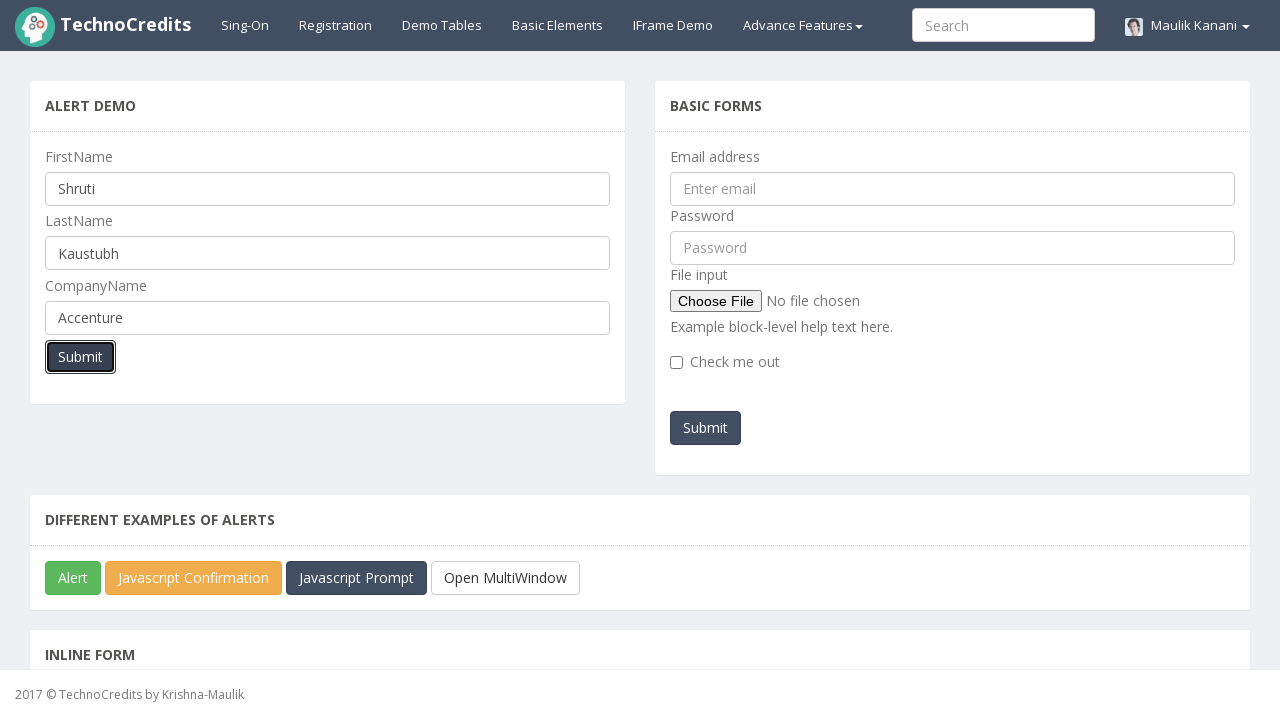

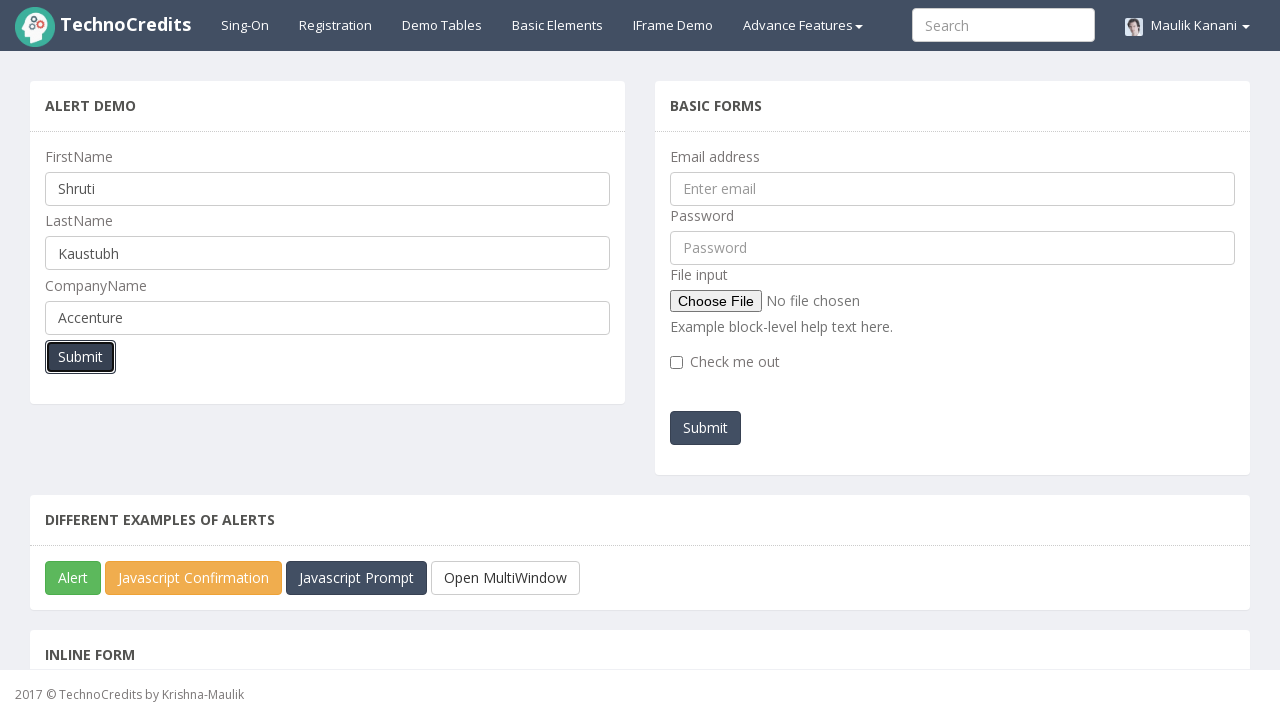